Tests email submission form by entering an email address and clicking submit button, then verifying success message appears

Starting URL: https://library-app.firebaseapp.com

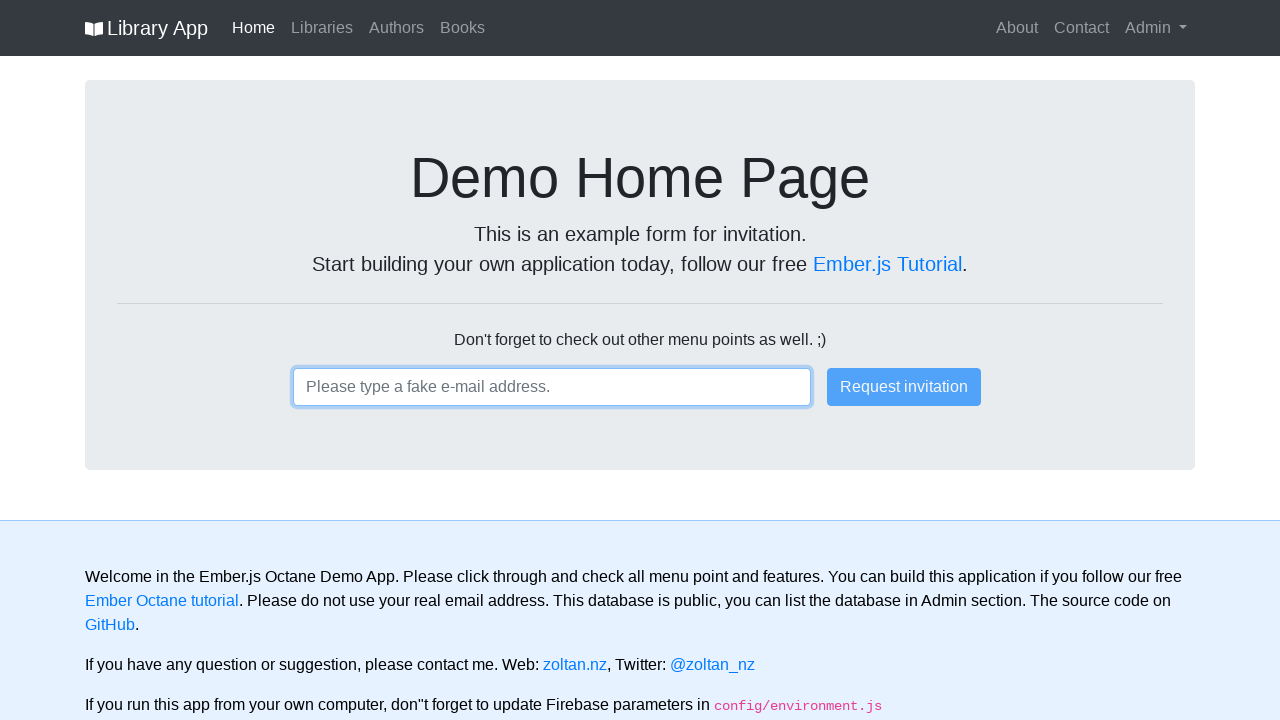

Filled email input field with 'test1@email.com' on input
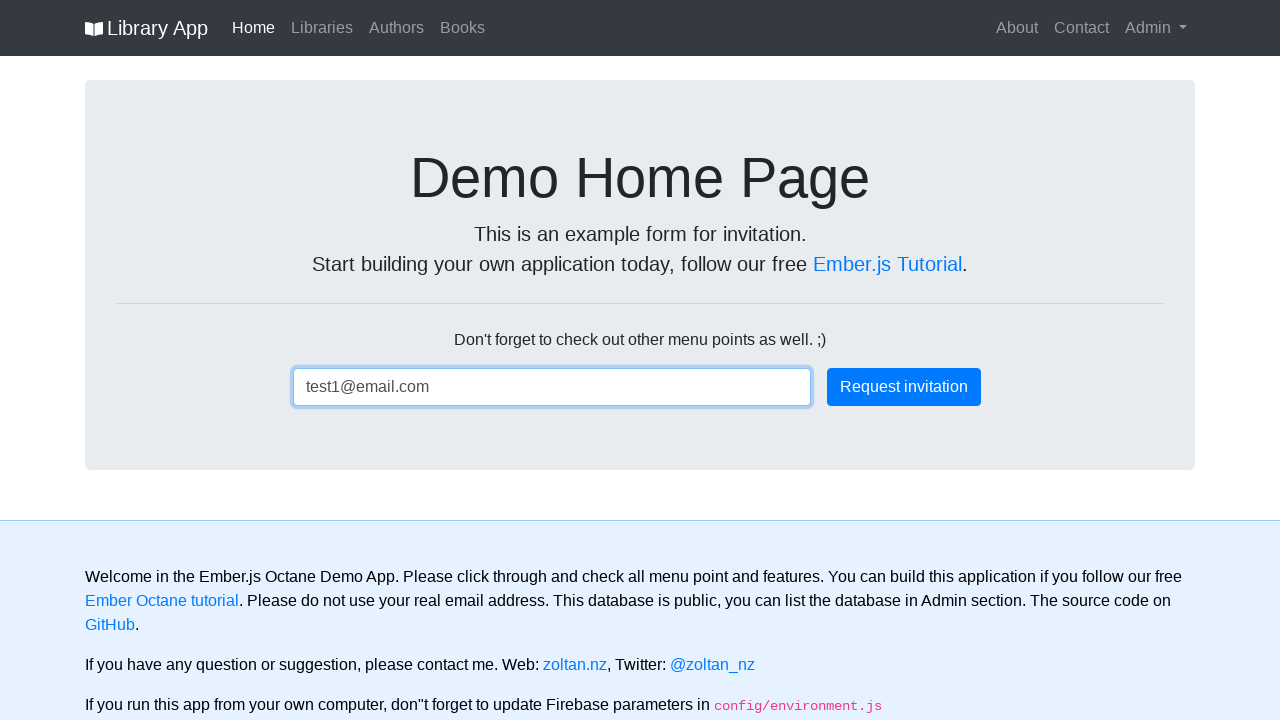

Clicked submit button at (904, 387) on .btn-primary
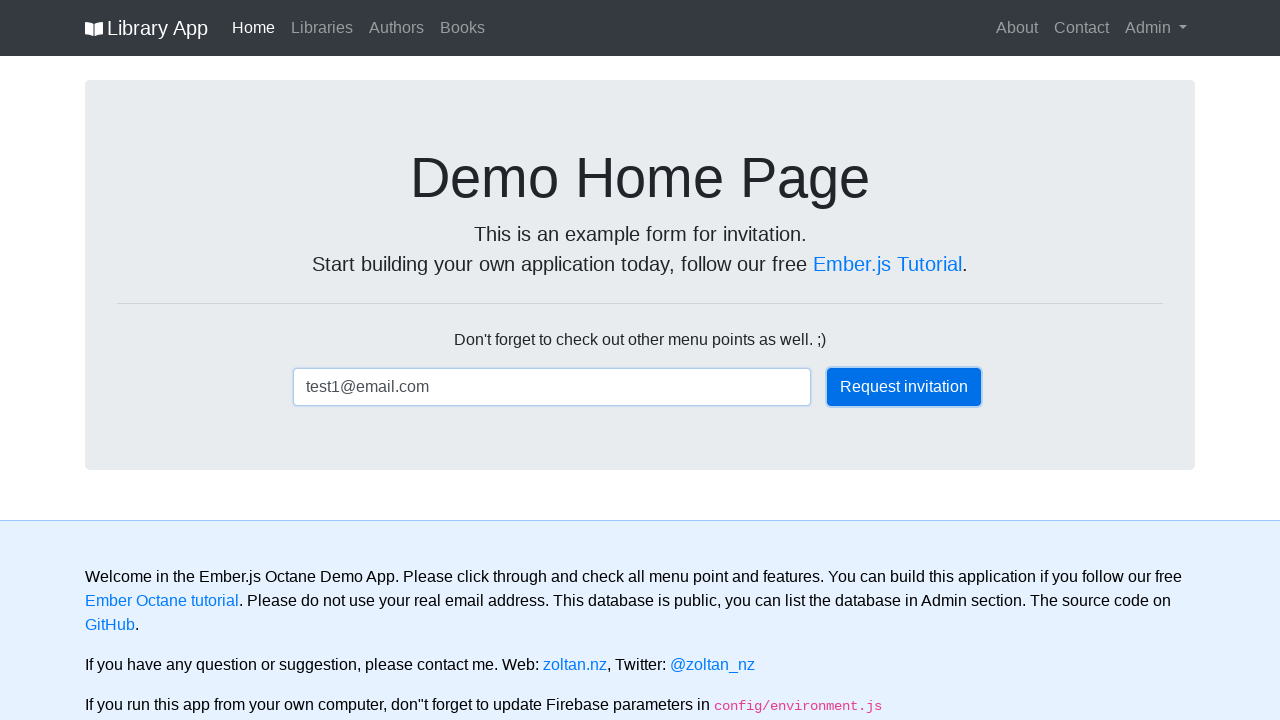

Success message appeared
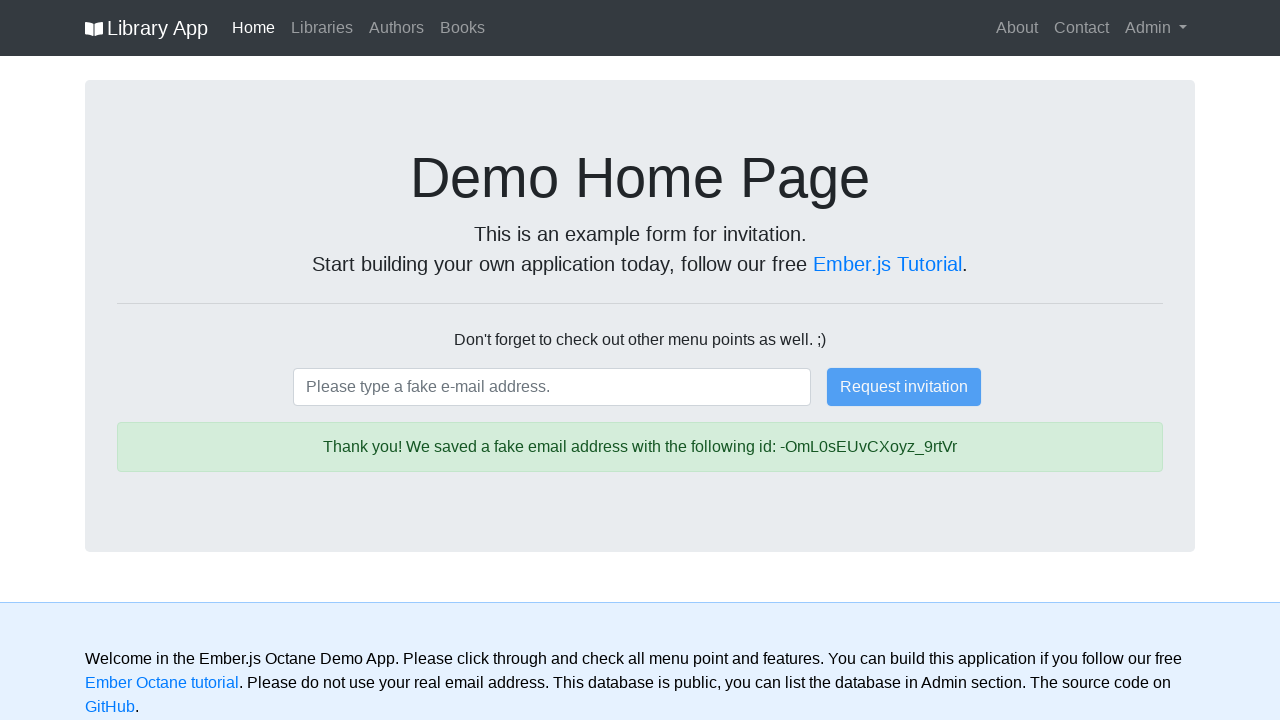

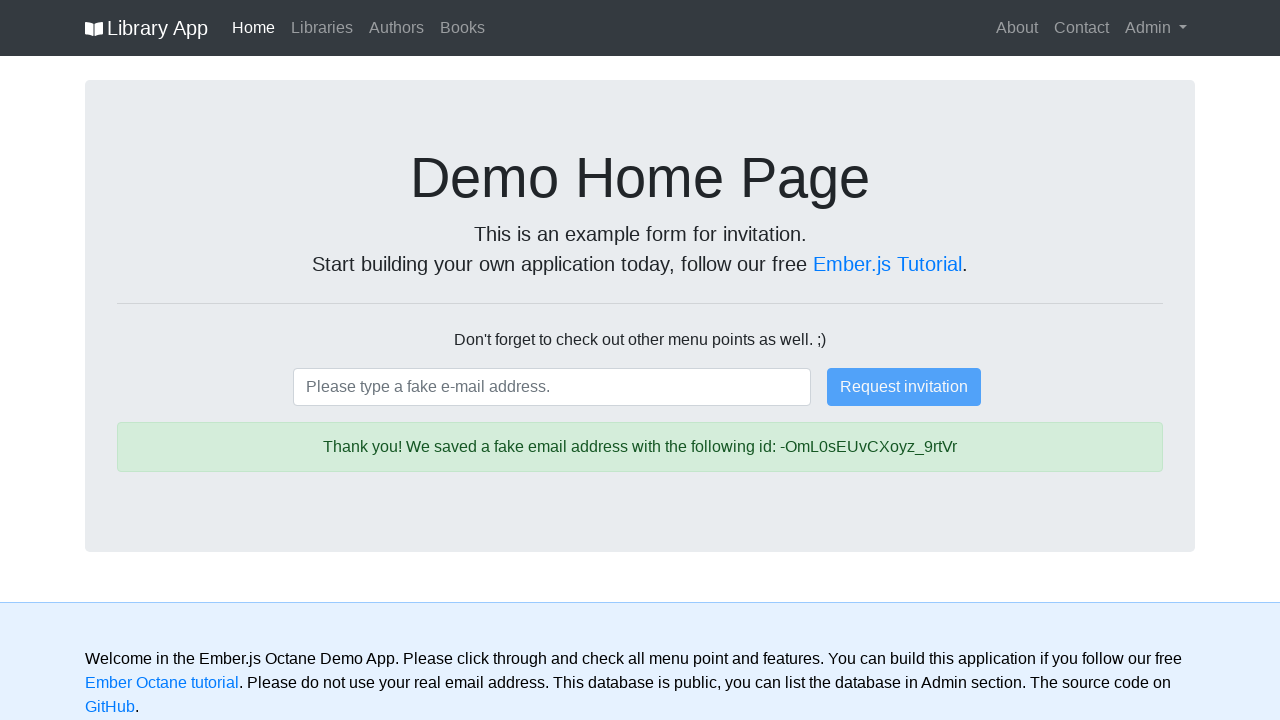